Tests footer menu navigation by hovering on TURF PRODUCTS link in footer to reveal submenu, then clicking on ICE MELTS link and verifying navigation

Starting URL: https://www.andreandson.com/ice-melts

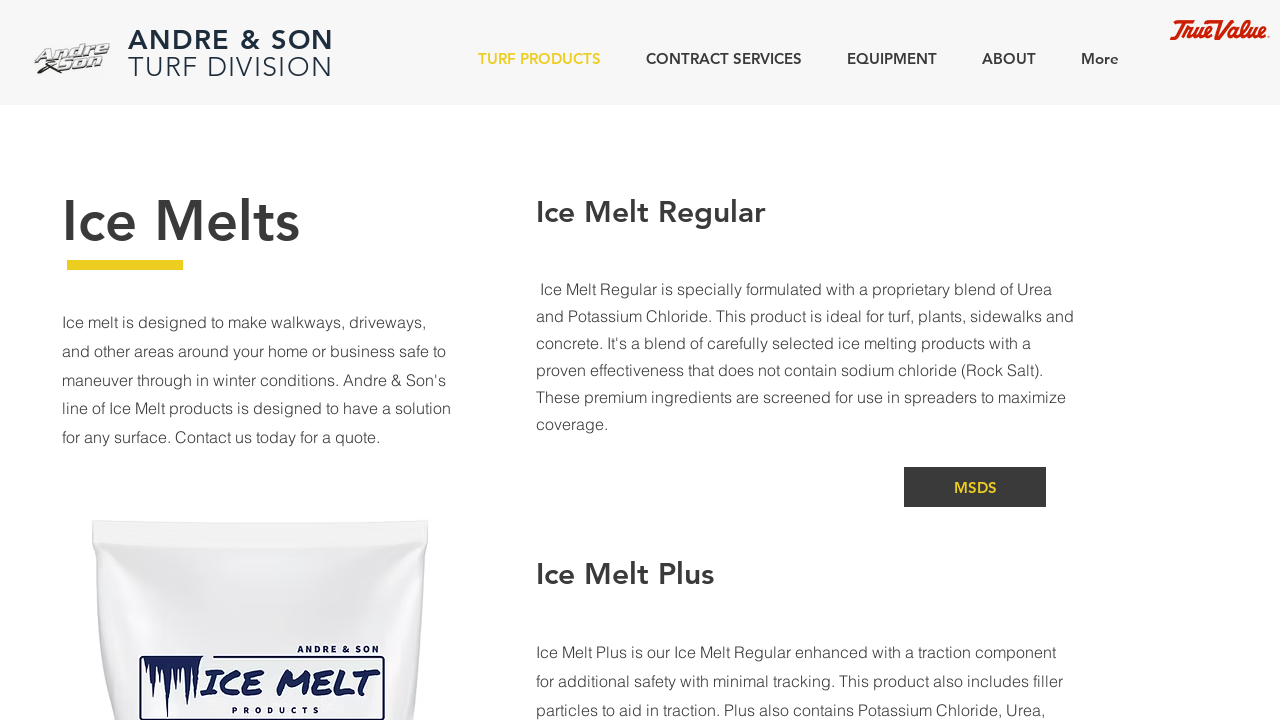

Hovered on TURF PRODUCTS link in footer to reveal submenu at (237, 384) on footer >> internal:role=link[name="TURF PRODUCTS"i]
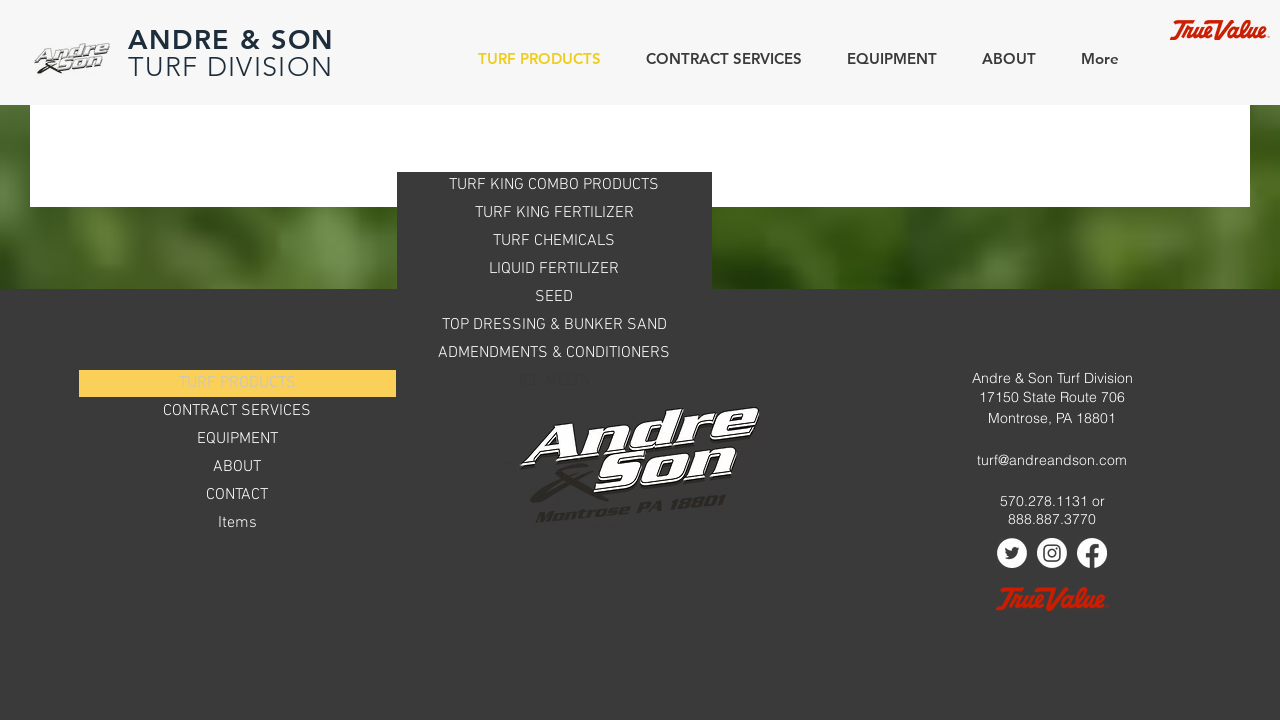

ICE MELTS submenu link became visible
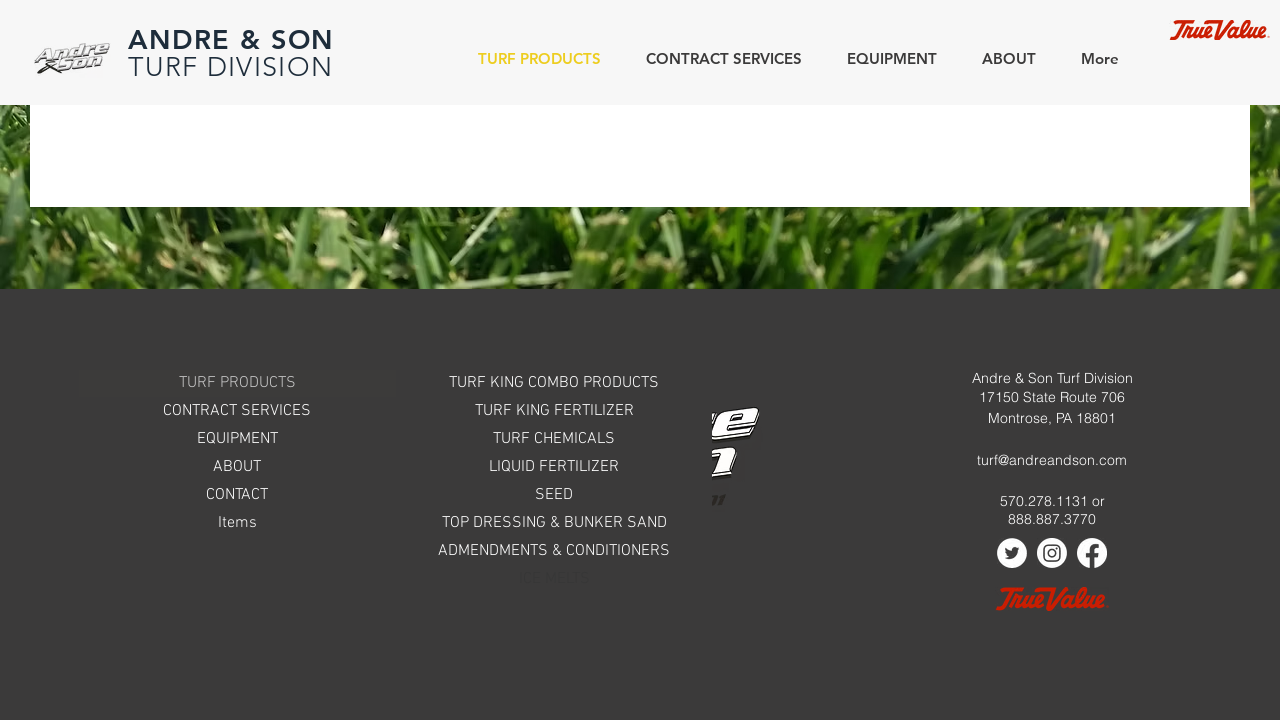

Clicked on ICE MELTS link in footer submenu at (554, 580) on footer >> internal:role=link[name="ICE MELTS"i]
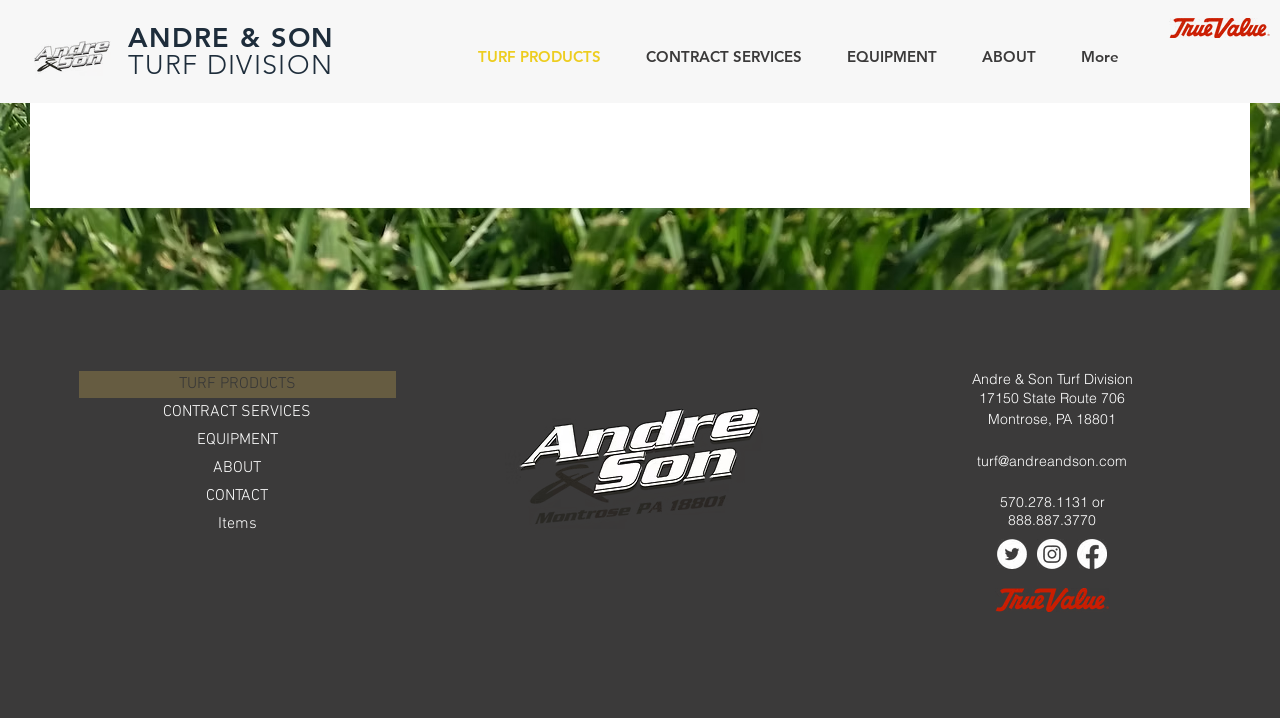

Successfully navigated to ice-melts page
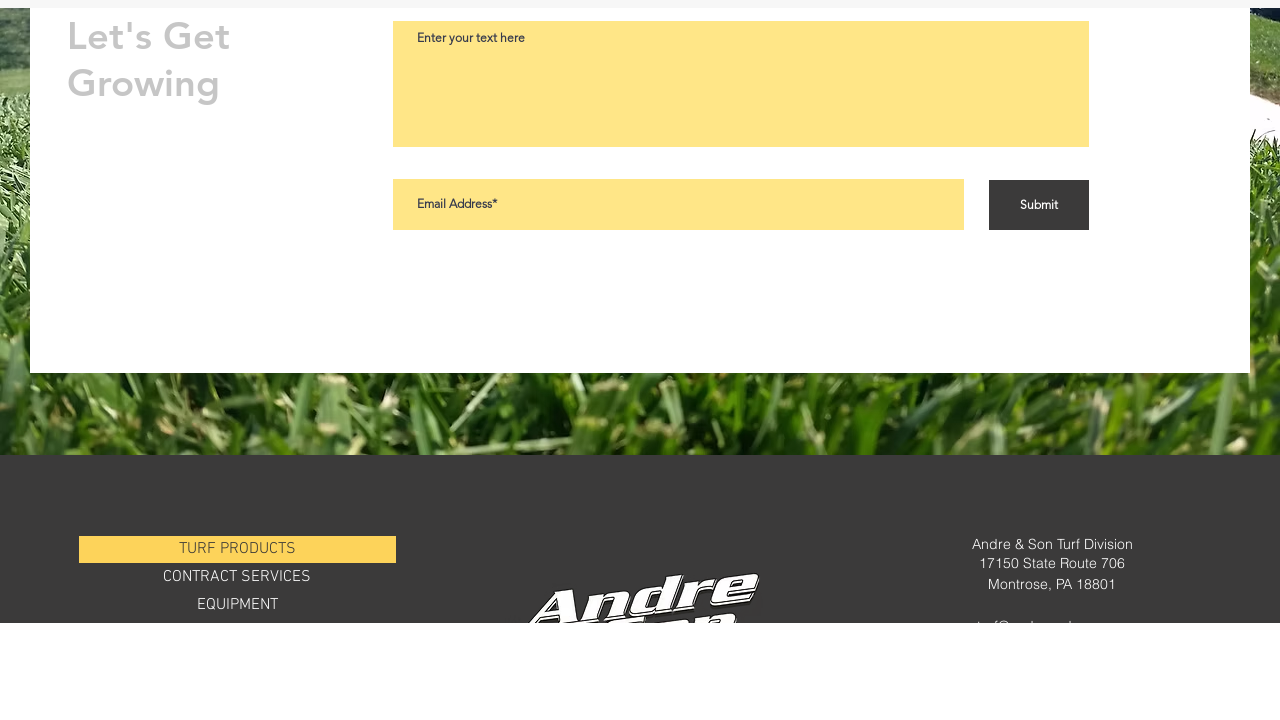

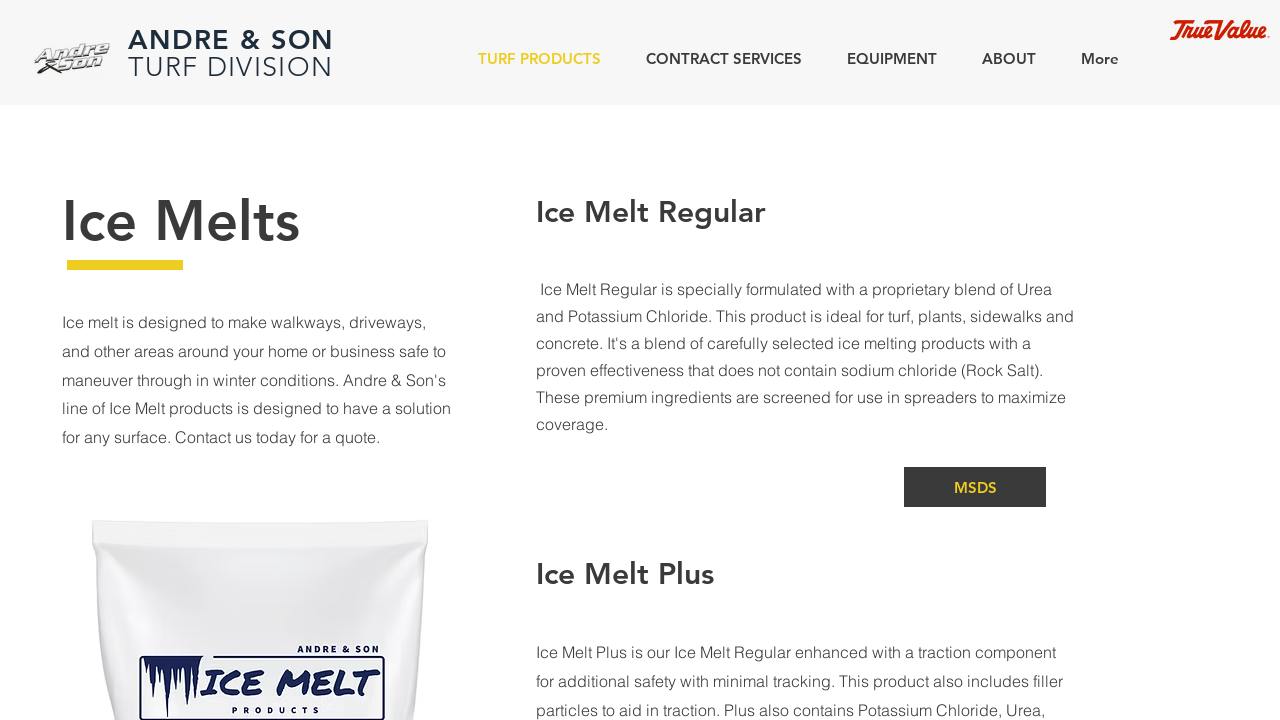